Tests iframe interaction by switching between frames and clicking toggle buttons, then plays a YouTube video embedded in an iframe

Starting URL: https://www.automationtesting.co.uk/iframes.html

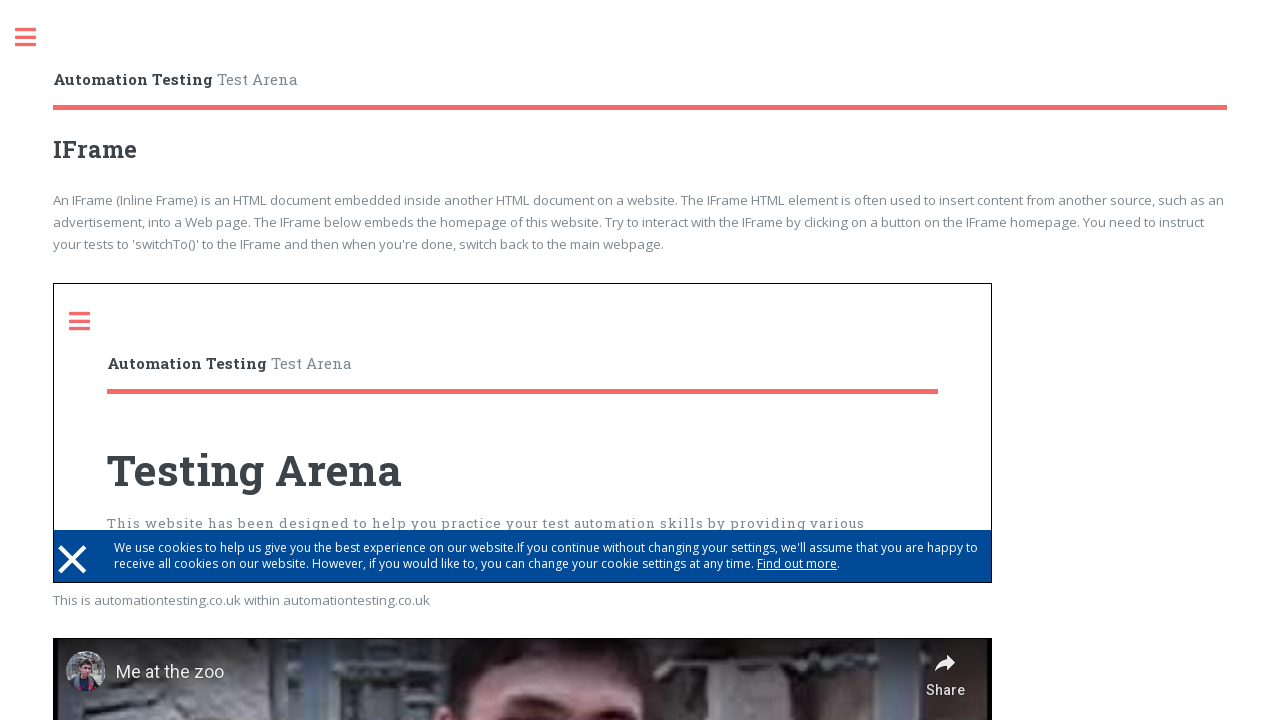

Clicked toggle button in first iframe at (90, 321) on iframe >> nth=0 >> internal:control=enter-frame >> .toggle
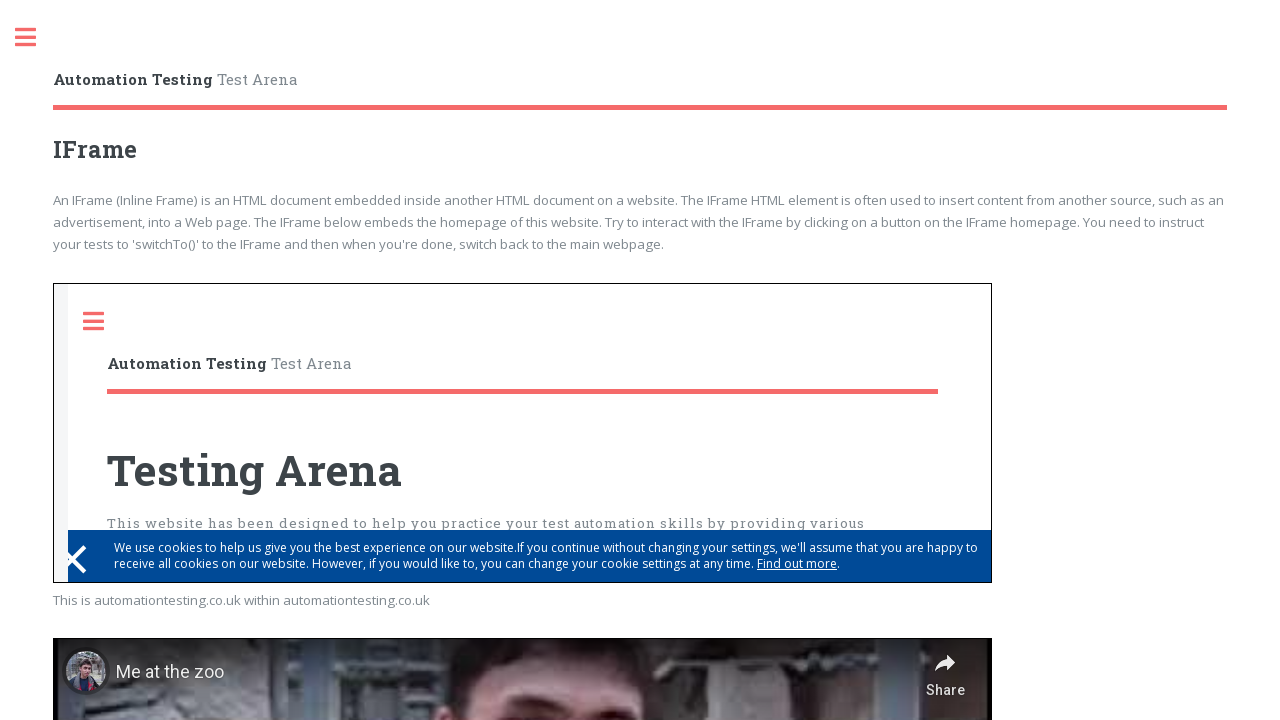

Waited 2 seconds for toggle animation in first iframe
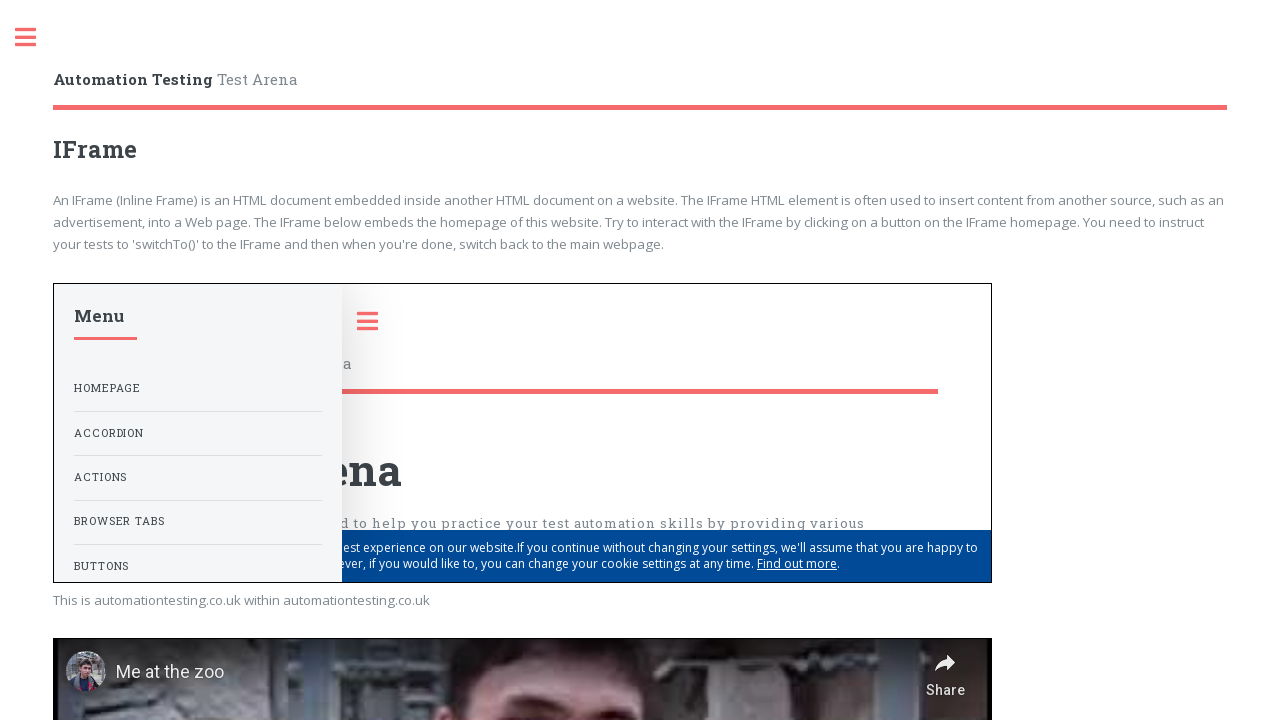

Clicked toggle button in parent frame at (36, 38) on .toggle
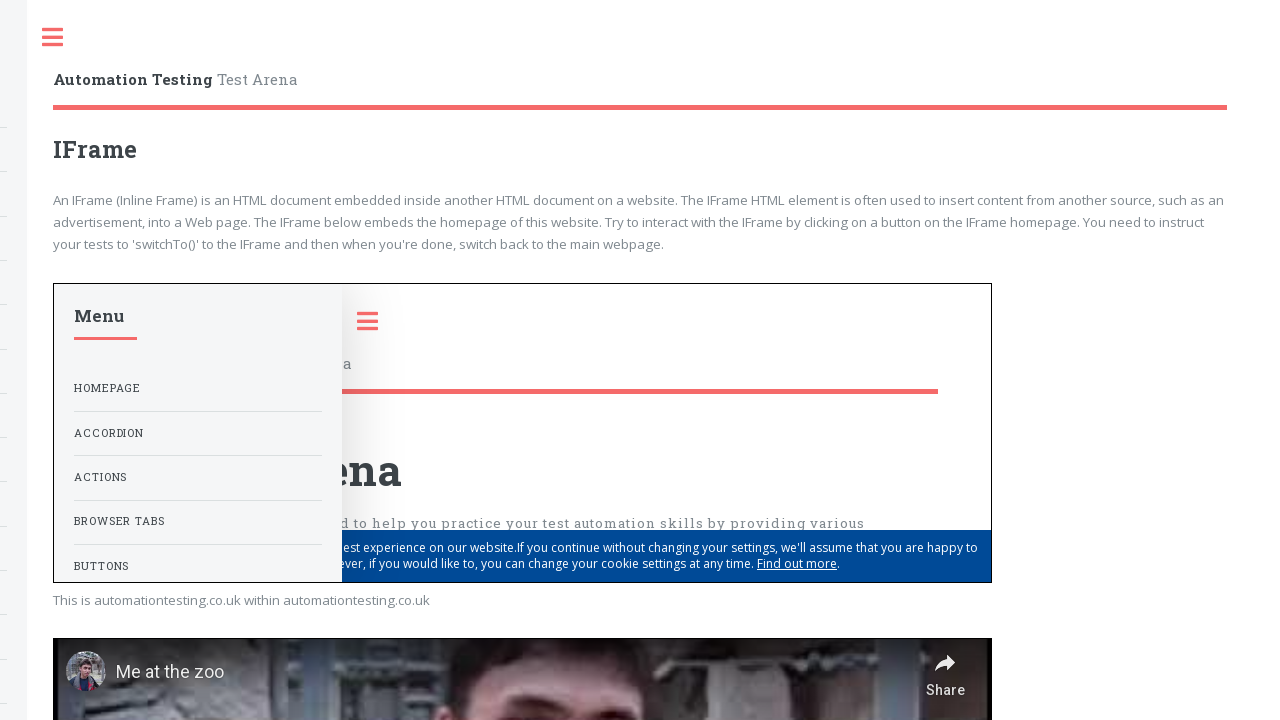

Waited 2 seconds for toggle animation in parent frame
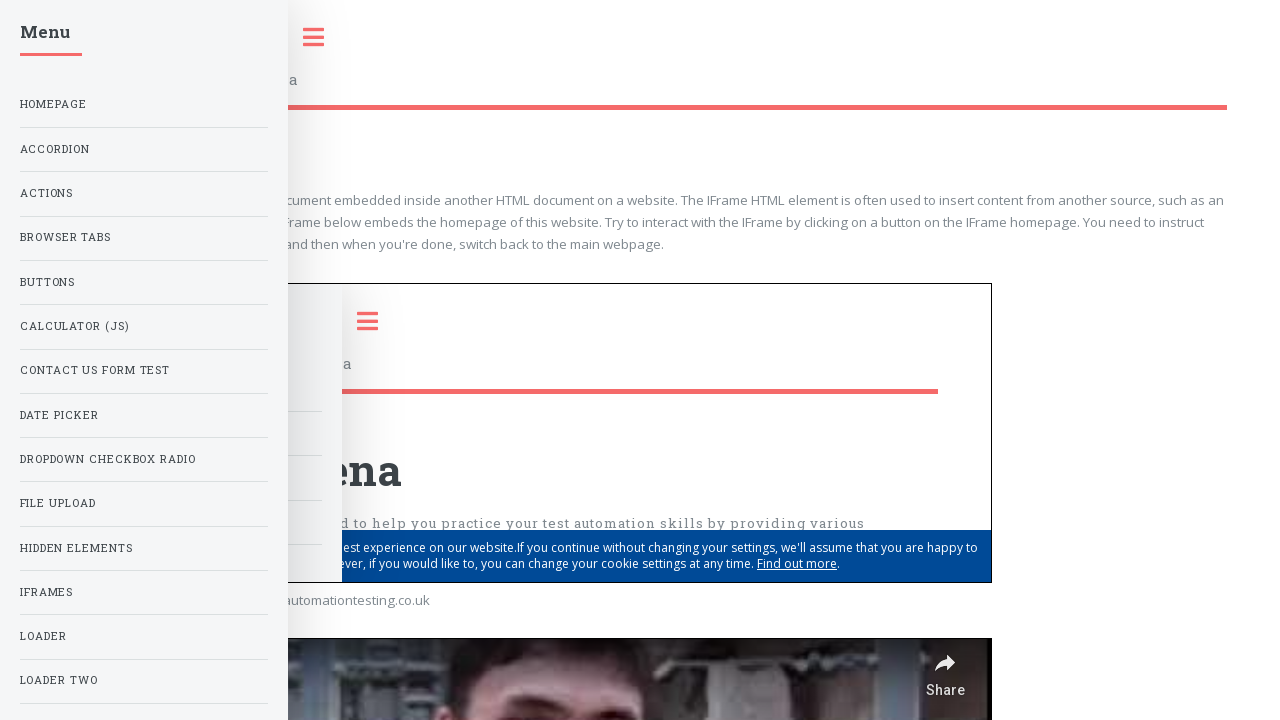

Clicked play button on YouTube video in second iframe at (523, 447) on iframe >> nth=1 >> internal:control=enter-frame >> .ytp-large-play-button
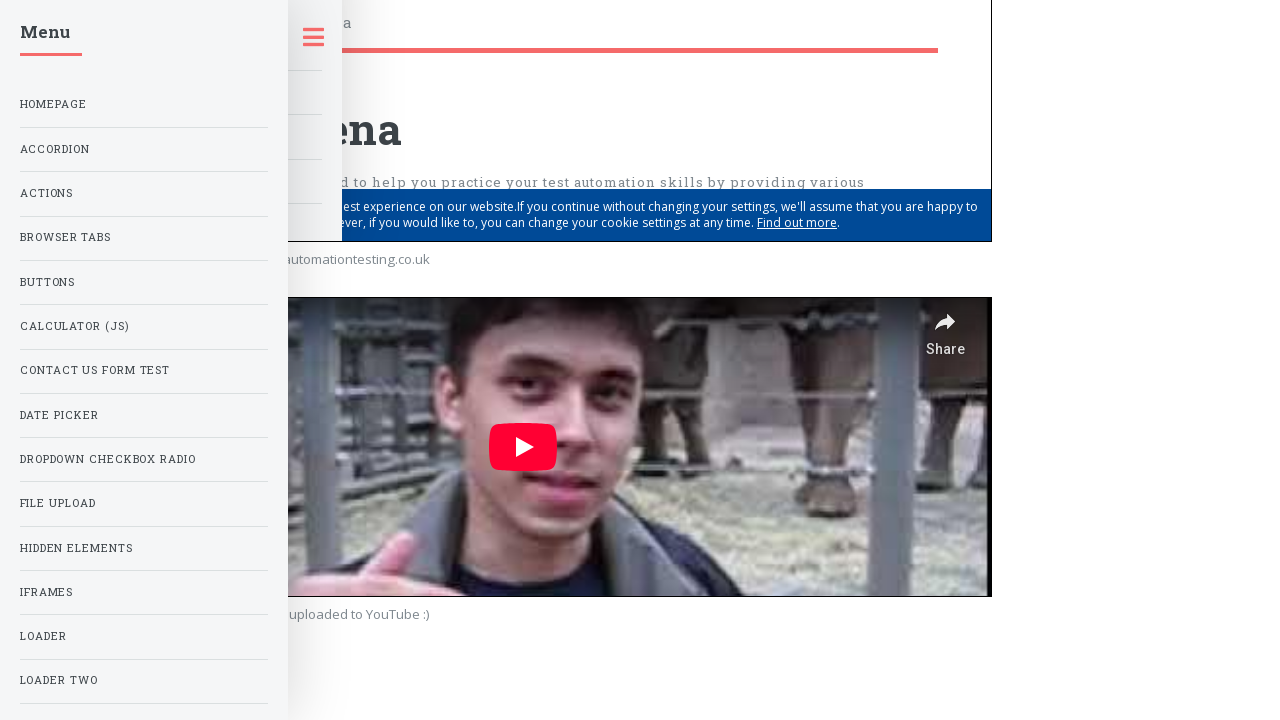

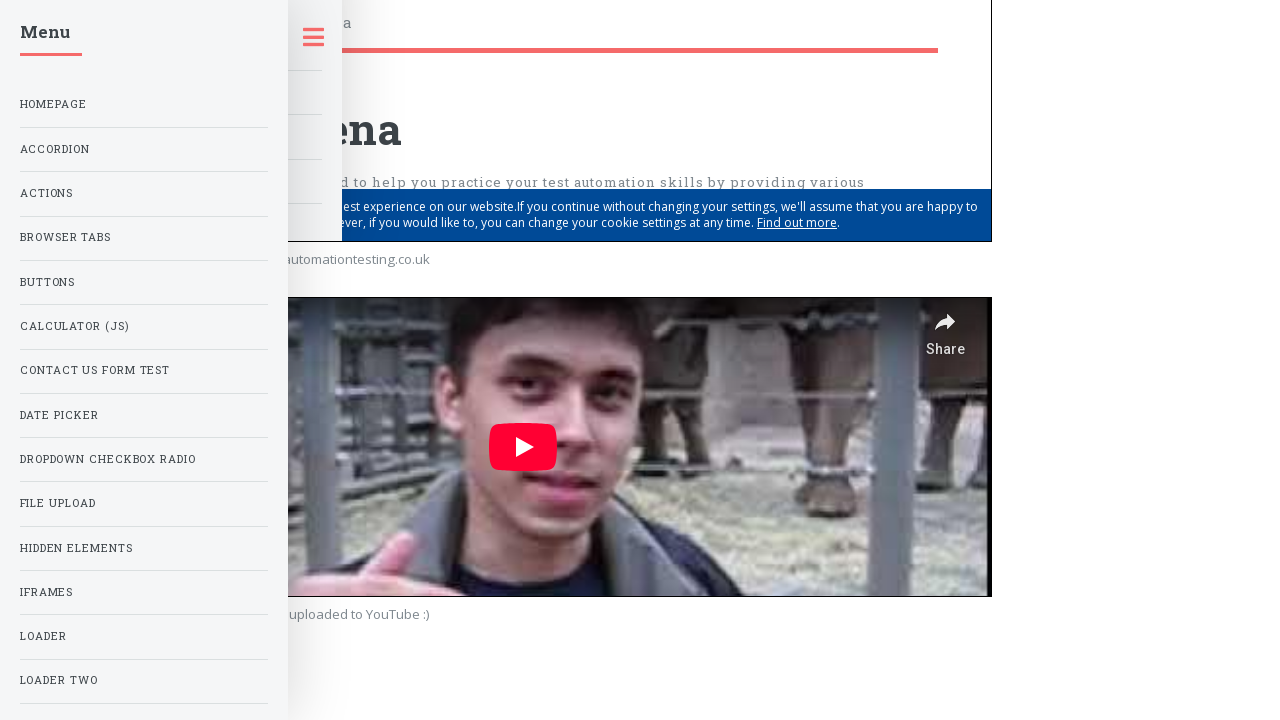